Tests the FAQ accordion functionality on a scooter rental website by clicking on various questions and verifying that answers are displayed

Starting URL: https://qa-scooter.praktikum-services.ru/

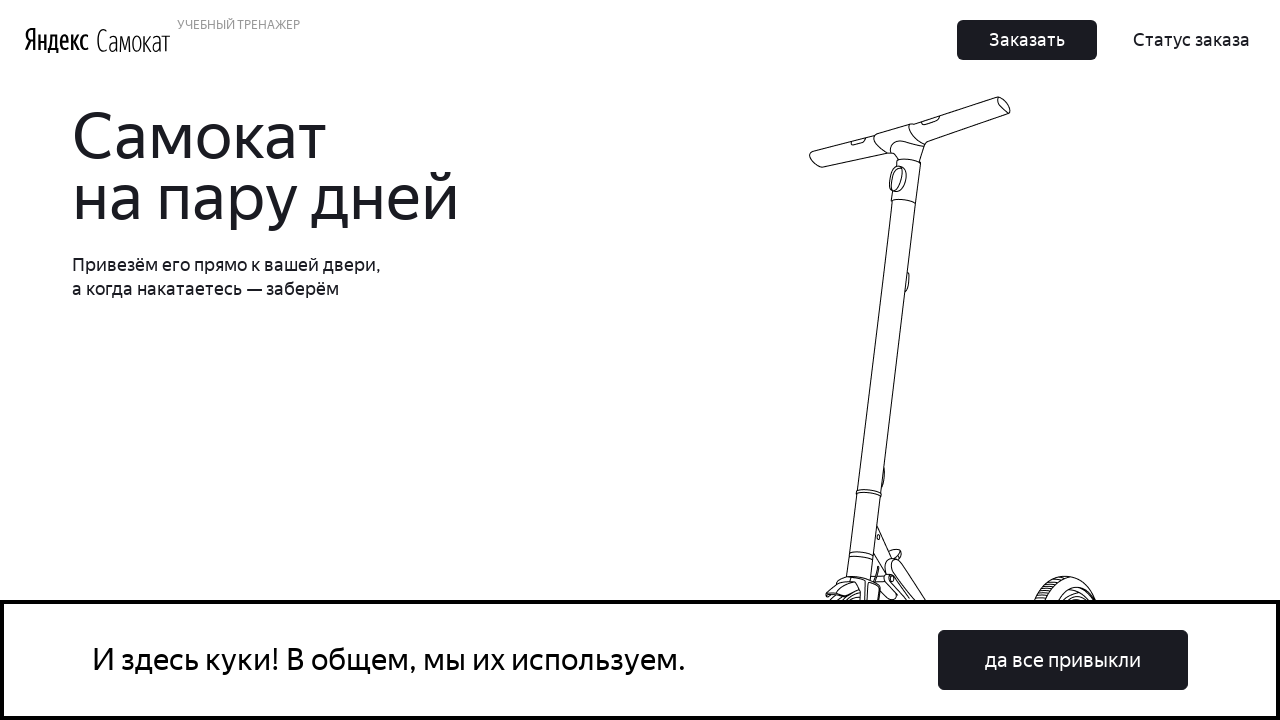

Scrolled to FAQ accordion section
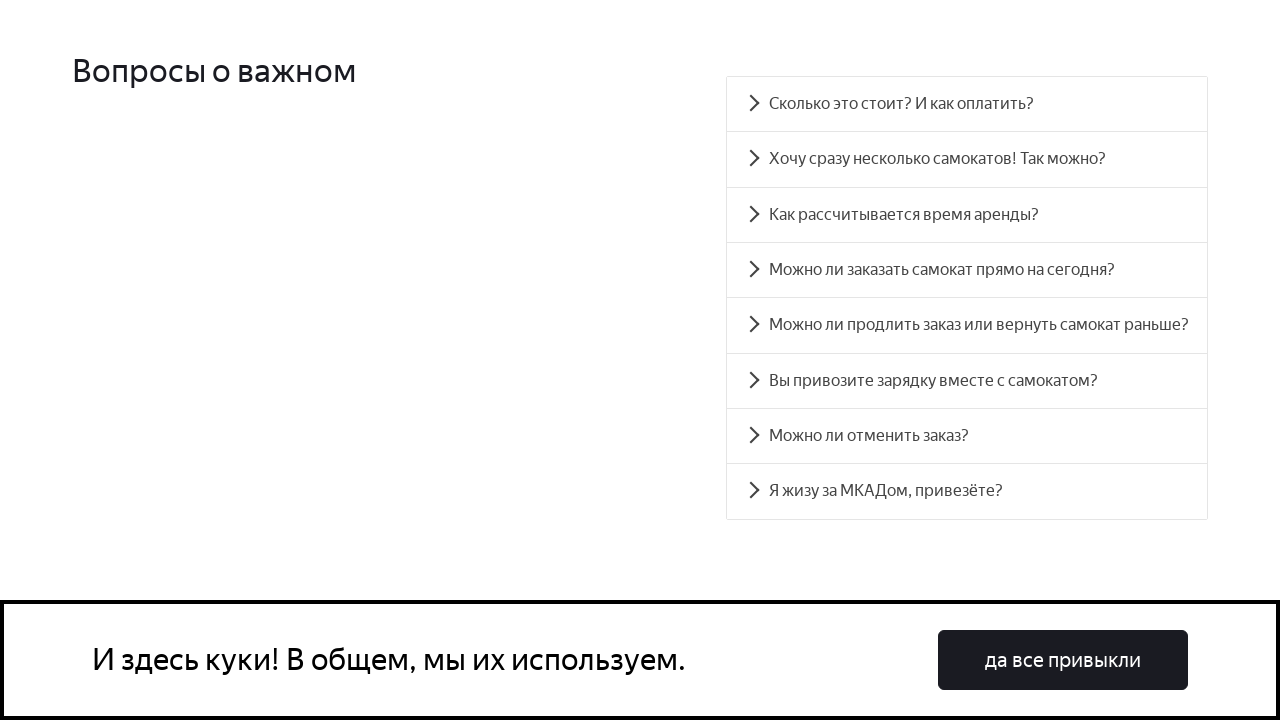

Clicked 'How much does it cost? And how to pay?' question at (967, 104) on xpath=//div[contains(text(),'Сколько это стоит? И как оплатить?')]
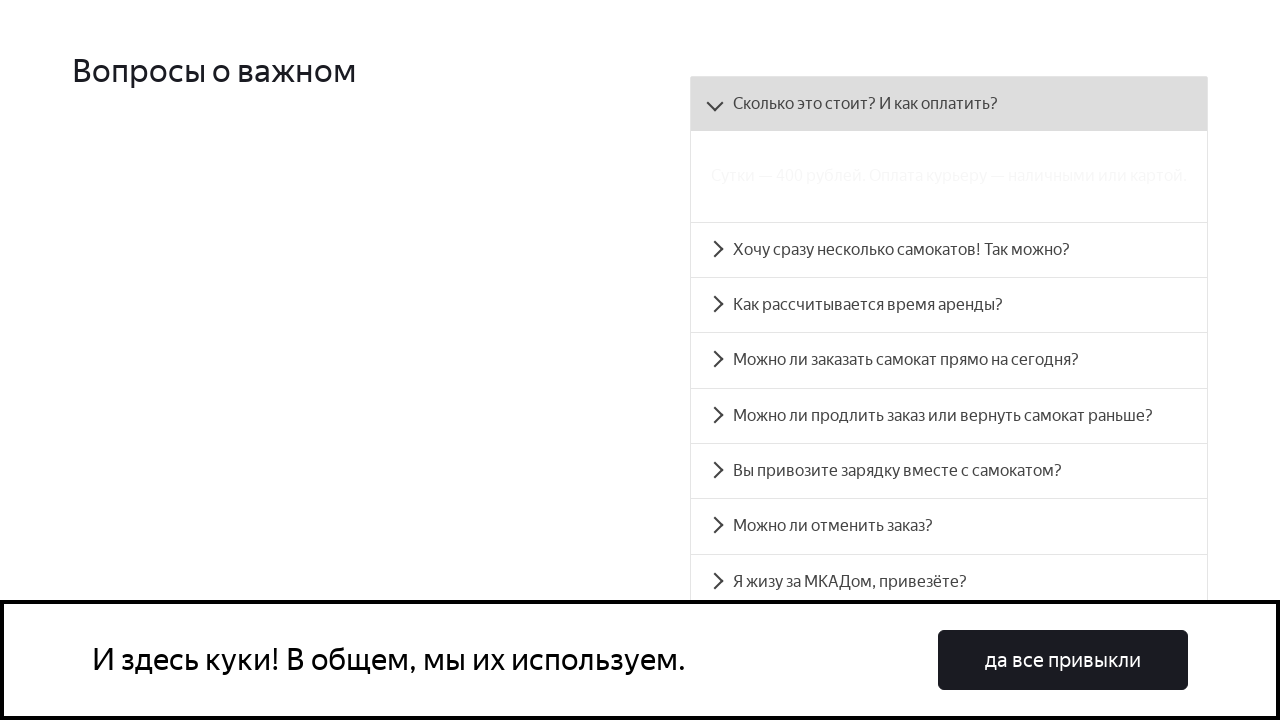

Answer for 'How much does it cost?' question is now visible
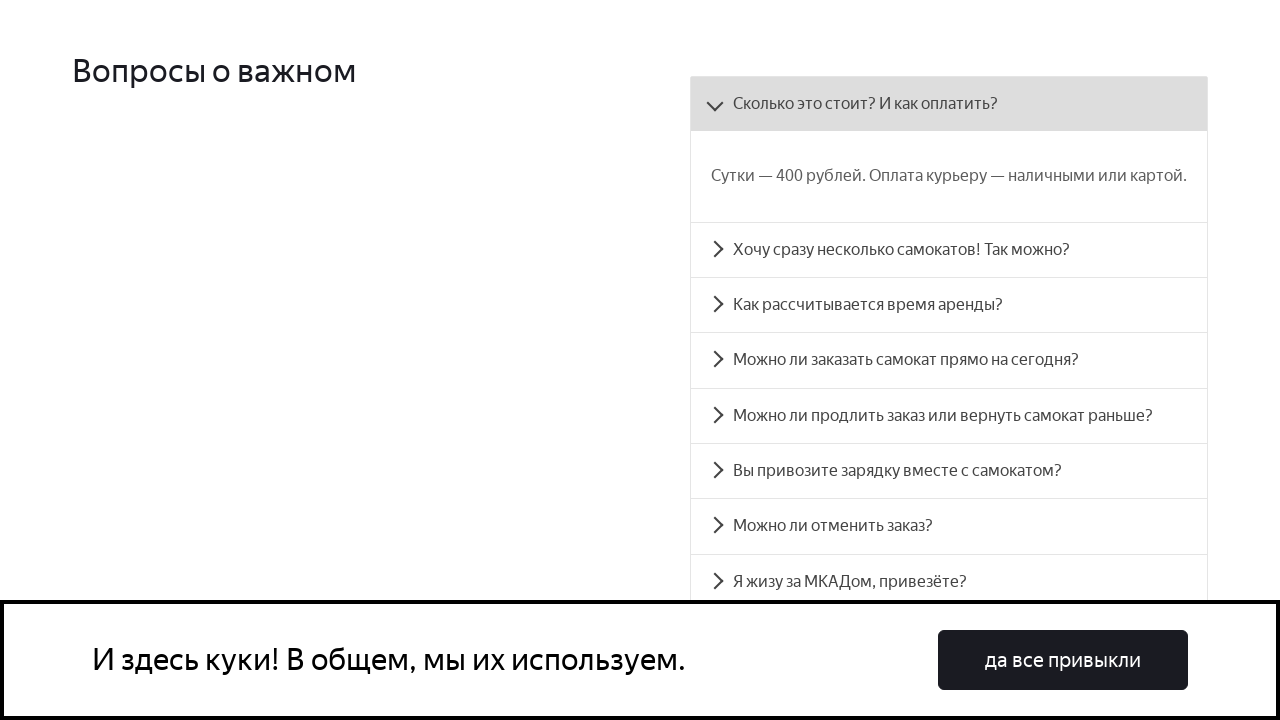

Clicked 'Want several scooters?' question at (949, 250) on xpath=//div[contains(text(),'Хочу сразу несколько самокатов! Так можно?')]
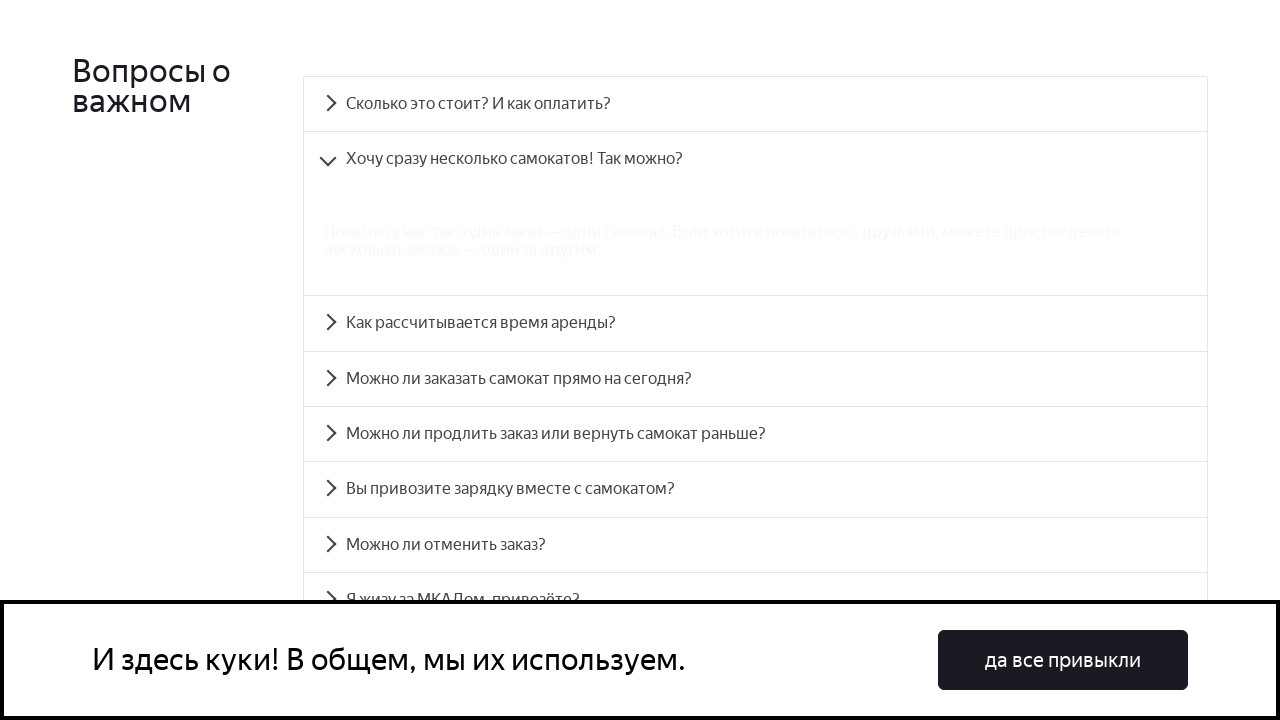

Answer for 'Want several scooters?' question is now visible
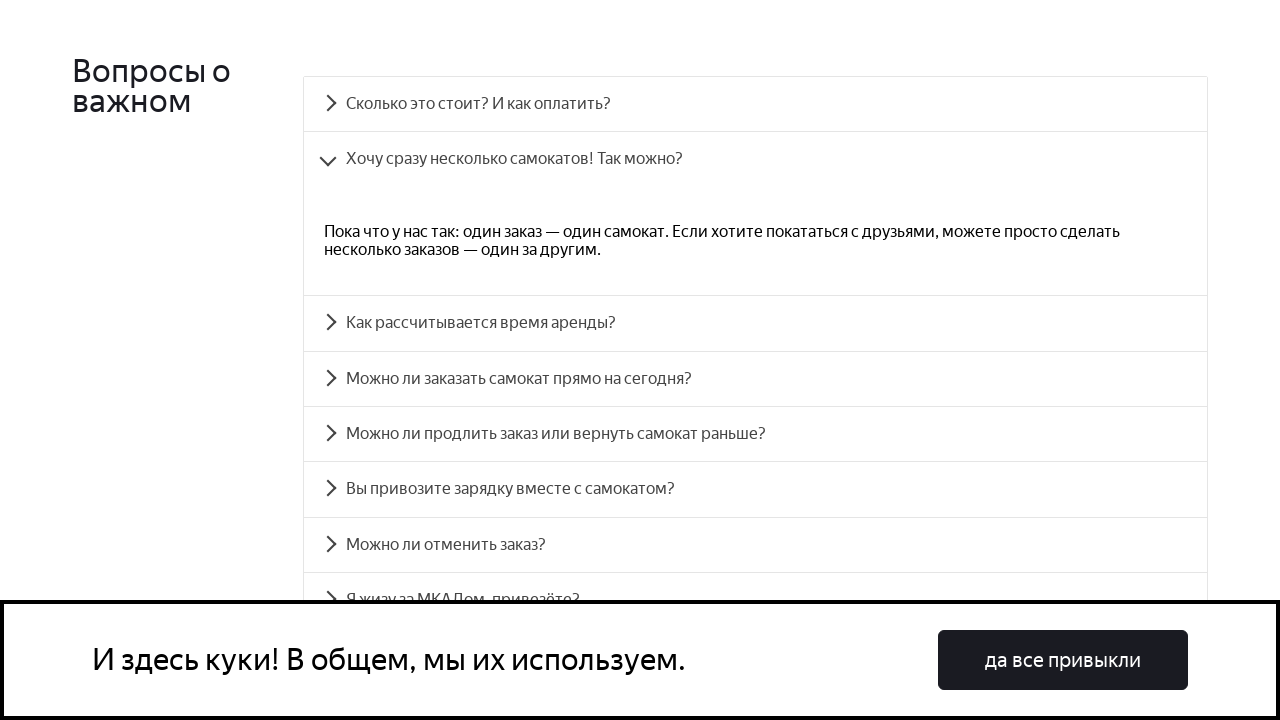

Clicked 'How is rental time calculated?' question at (755, 323) on xpath=//div[contains(text(),'Как рассчитывается время аренды?')]
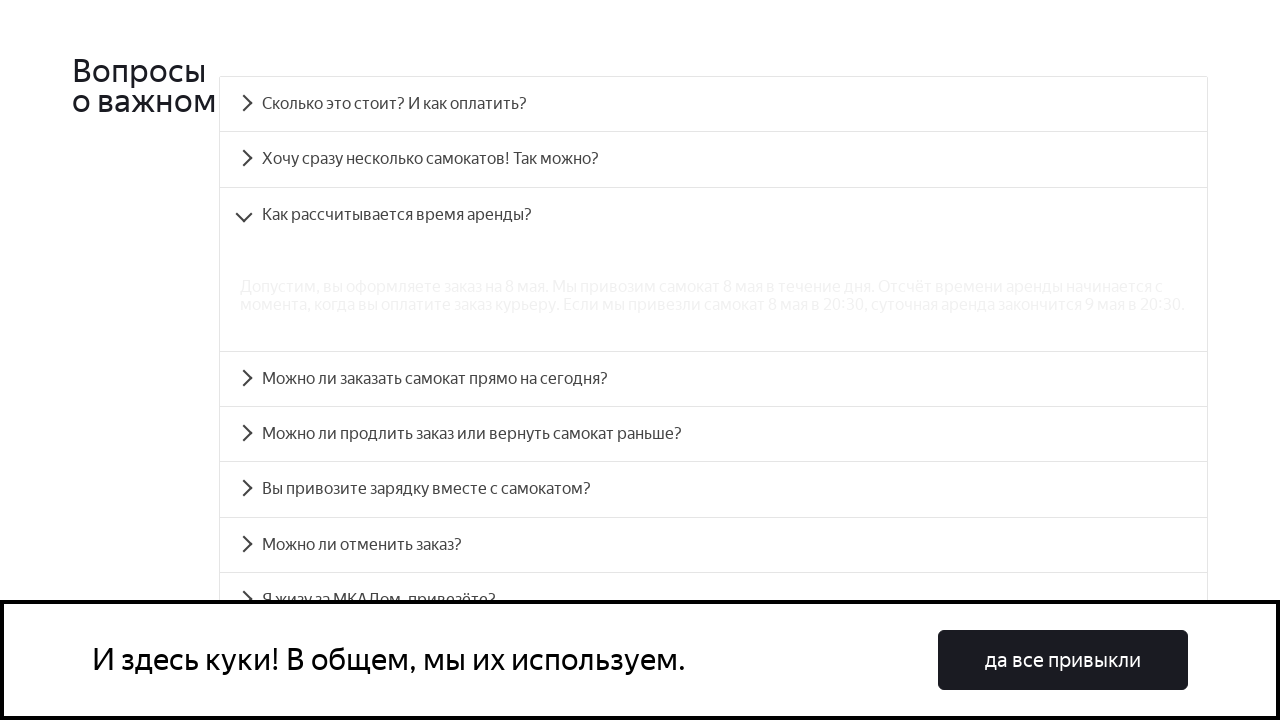

Answer for 'How is rental time calculated?' question is now visible
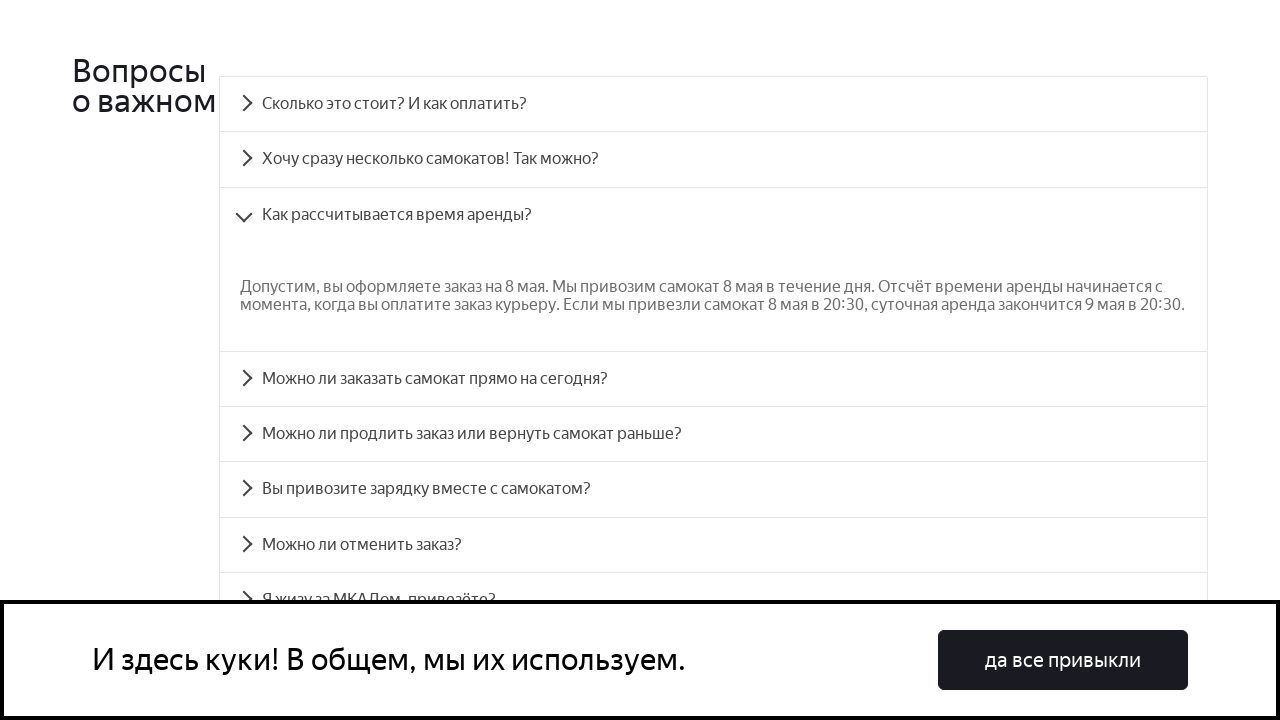

Clicked 'Can I order today?' question at (714, 379) on xpath=//div[contains(text(),'Можно ли заказать самокат прямо на сегодня?')]
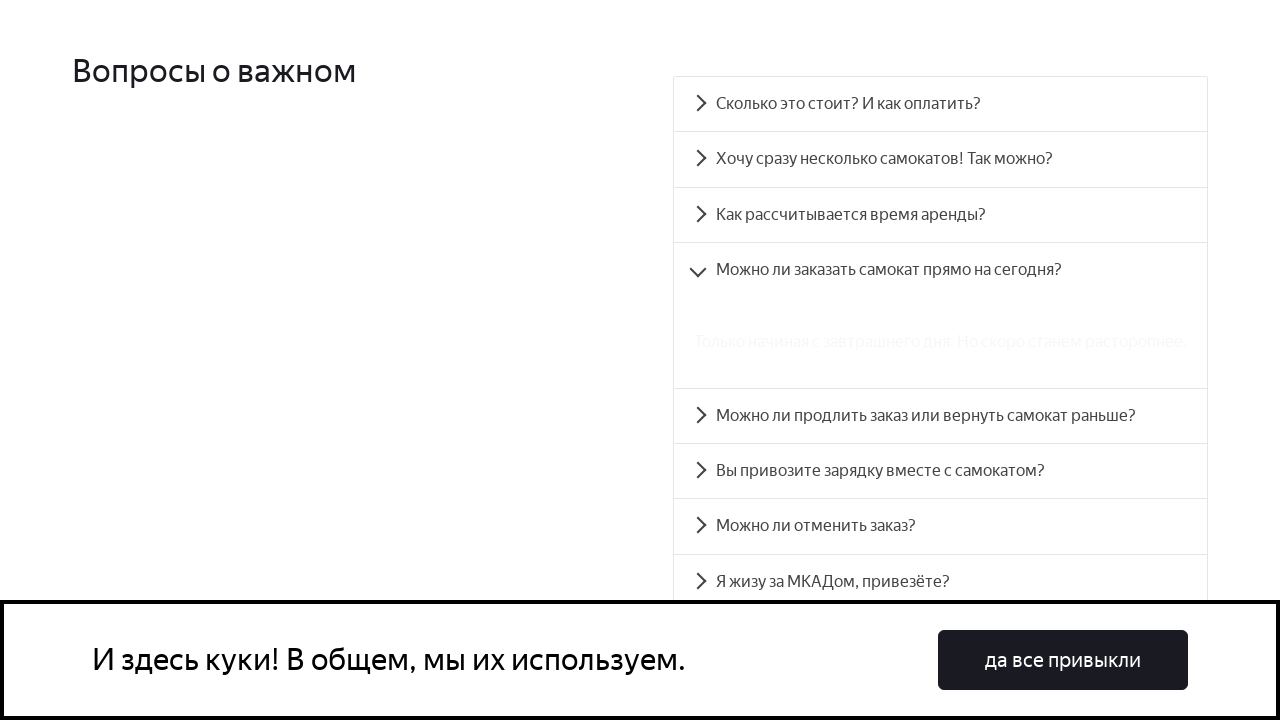

Answer for 'Can I order today?' question is now visible
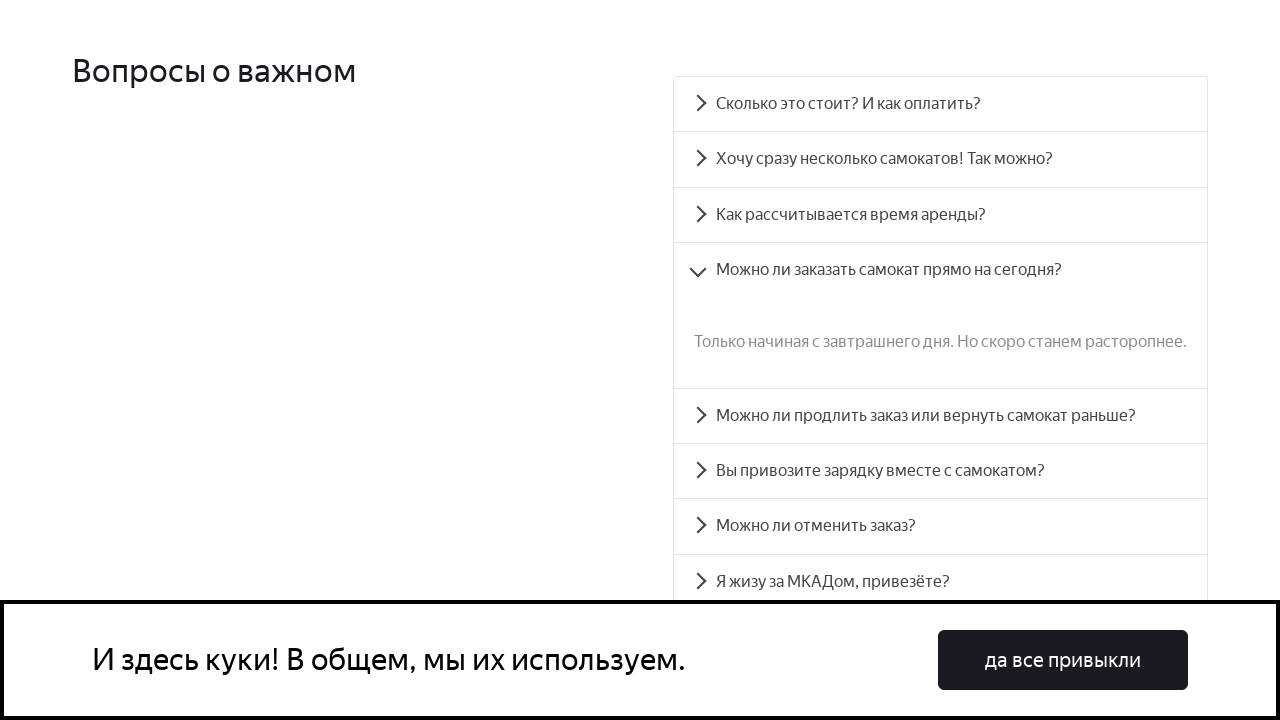

Clicked 'Can I extend or return early?' question at (940, 416) on xpath=//div[contains(text(),'Можно ли продлить заказ или вернуть самокат раньше?
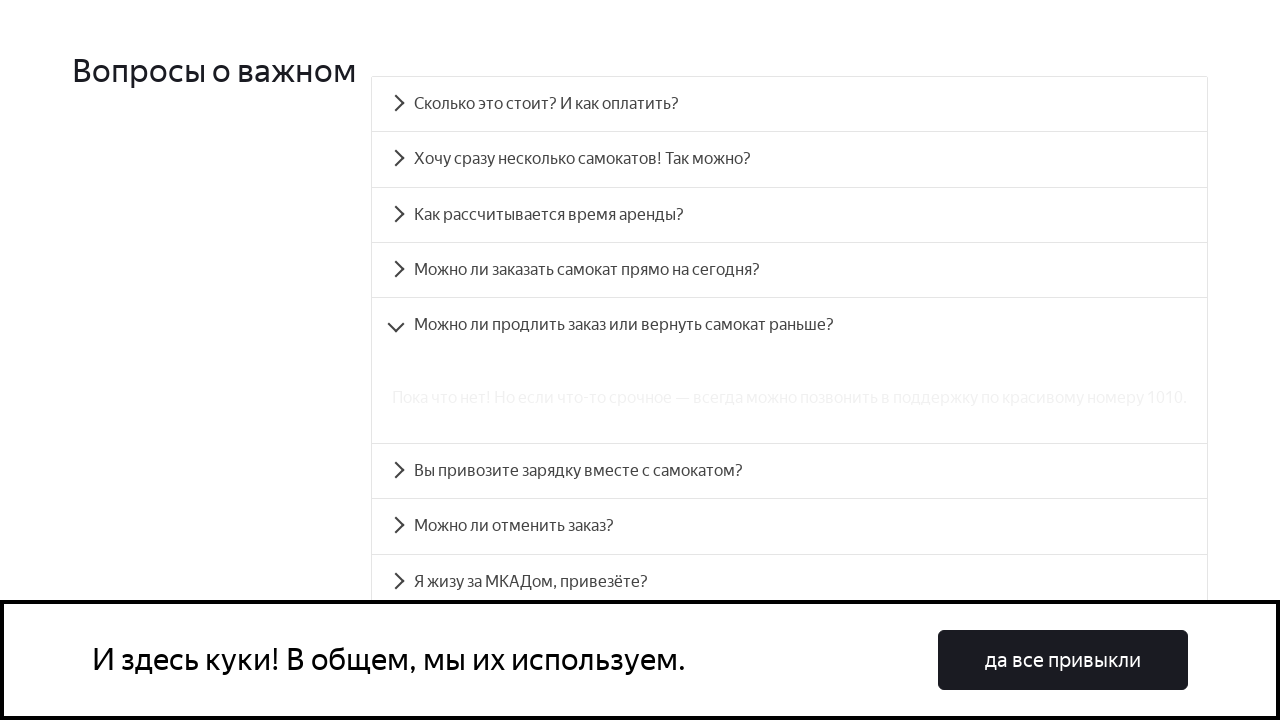

Answer for 'Can I extend or return early?' question is now visible
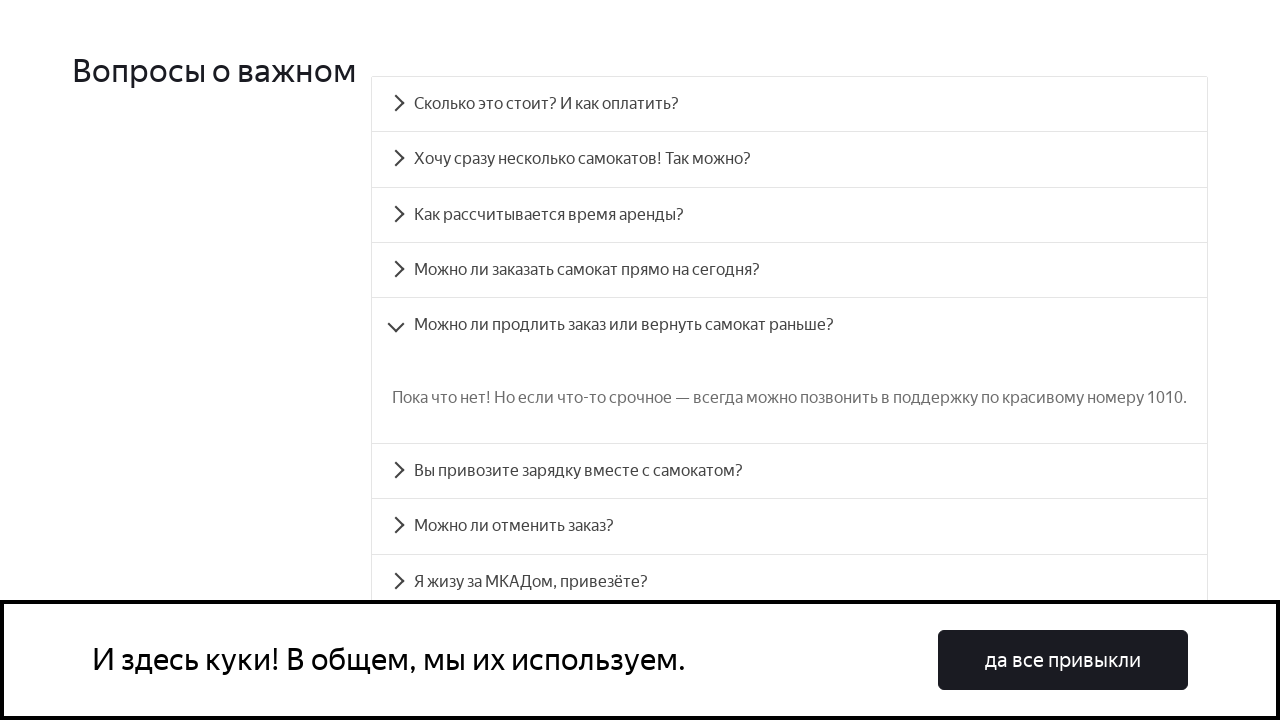

Clicked 'Do you bring charger?' question at (790, 471) on xpath=//div[contains(text(),'Вы привозите зарядку вместе с самокатом?')]
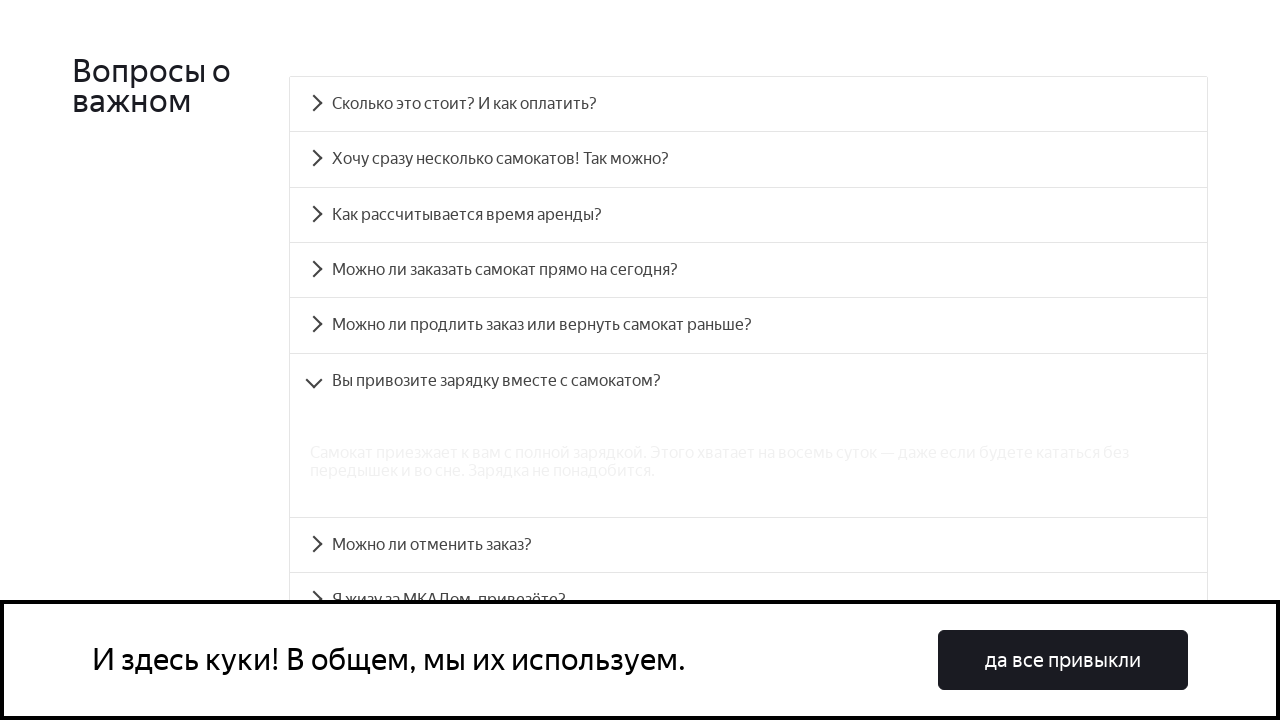

Answer for 'Do you bring charger?' question is now visible
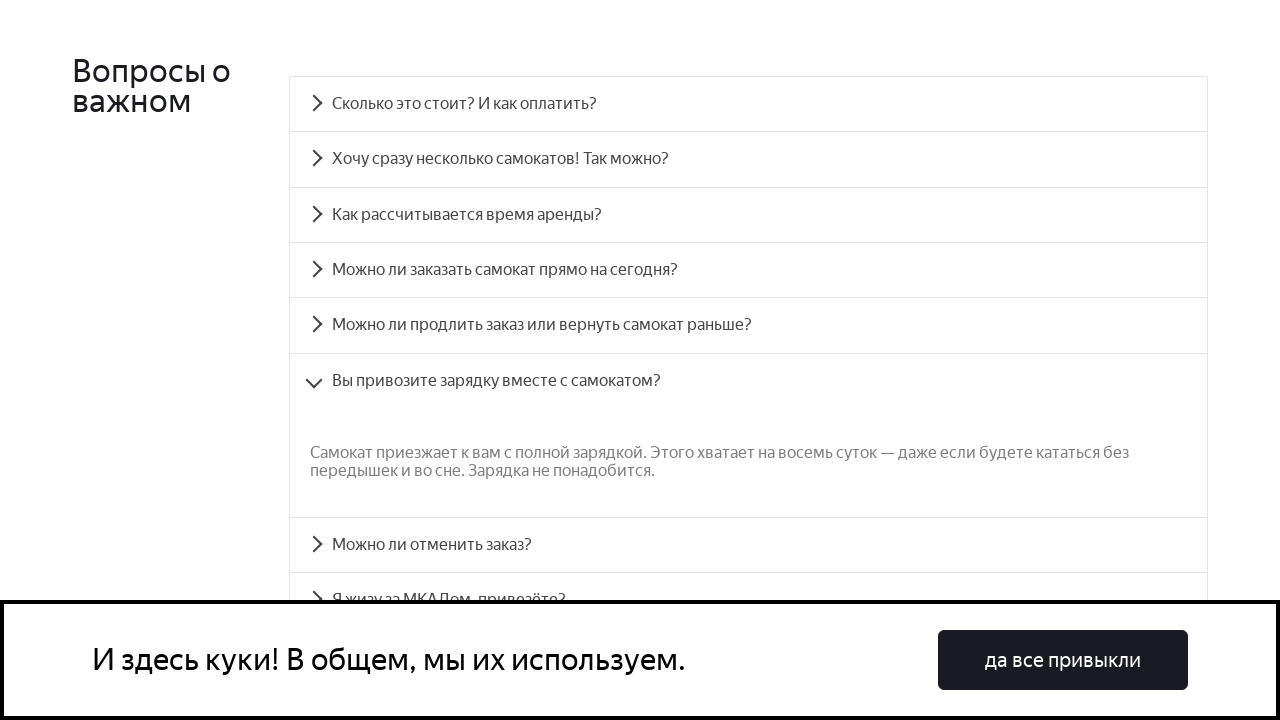

Clicked 'Can I cancel order?' question at (748, 545) on xpath=//div[contains(text(),'Можно ли отменить заказ?')]
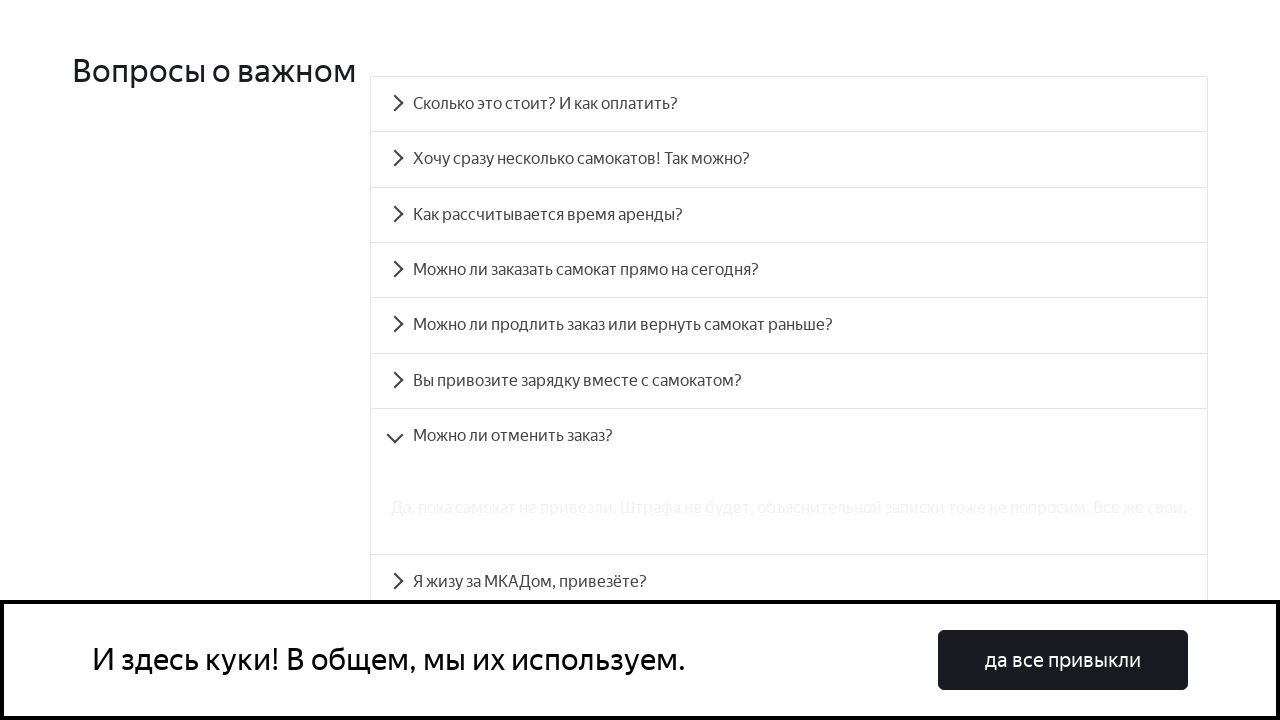

Answer for 'Can I cancel order?' question is now visible
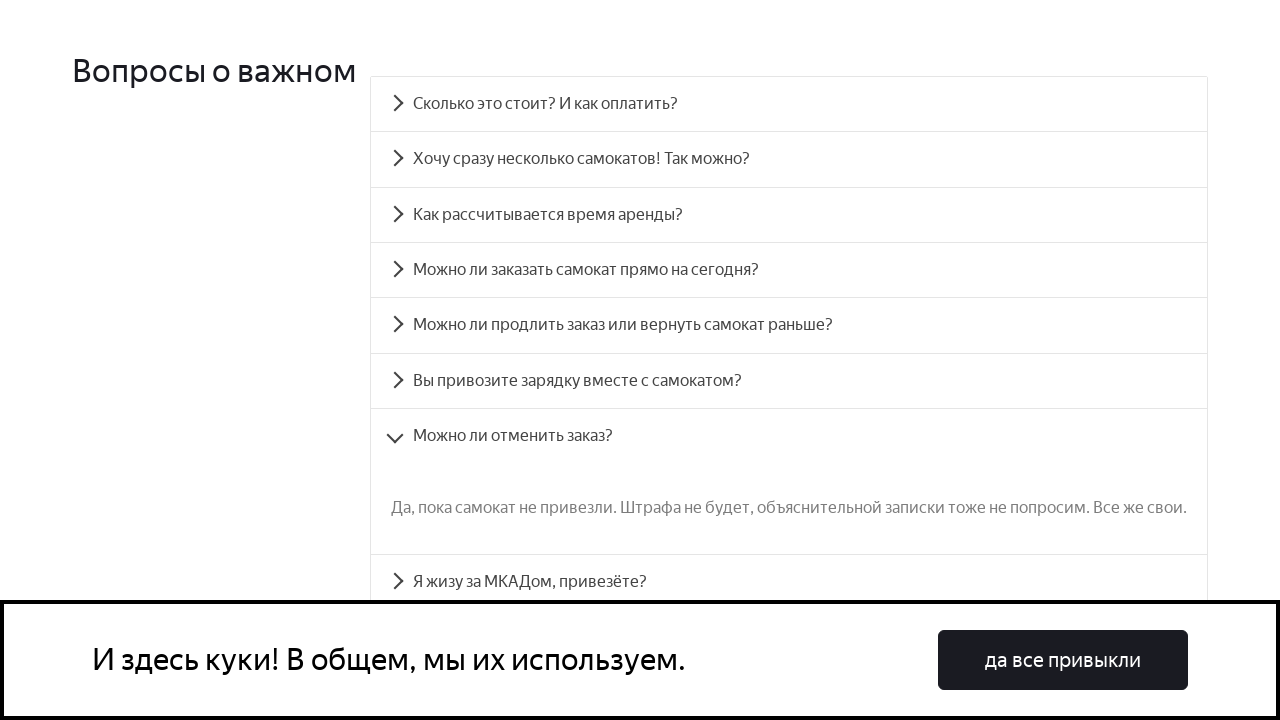

Clicked 'I live outside MKAD?' question at (789, 582) on xpath=//div[contains(text(),'Я жизу за МКАДом, привезёте?')]
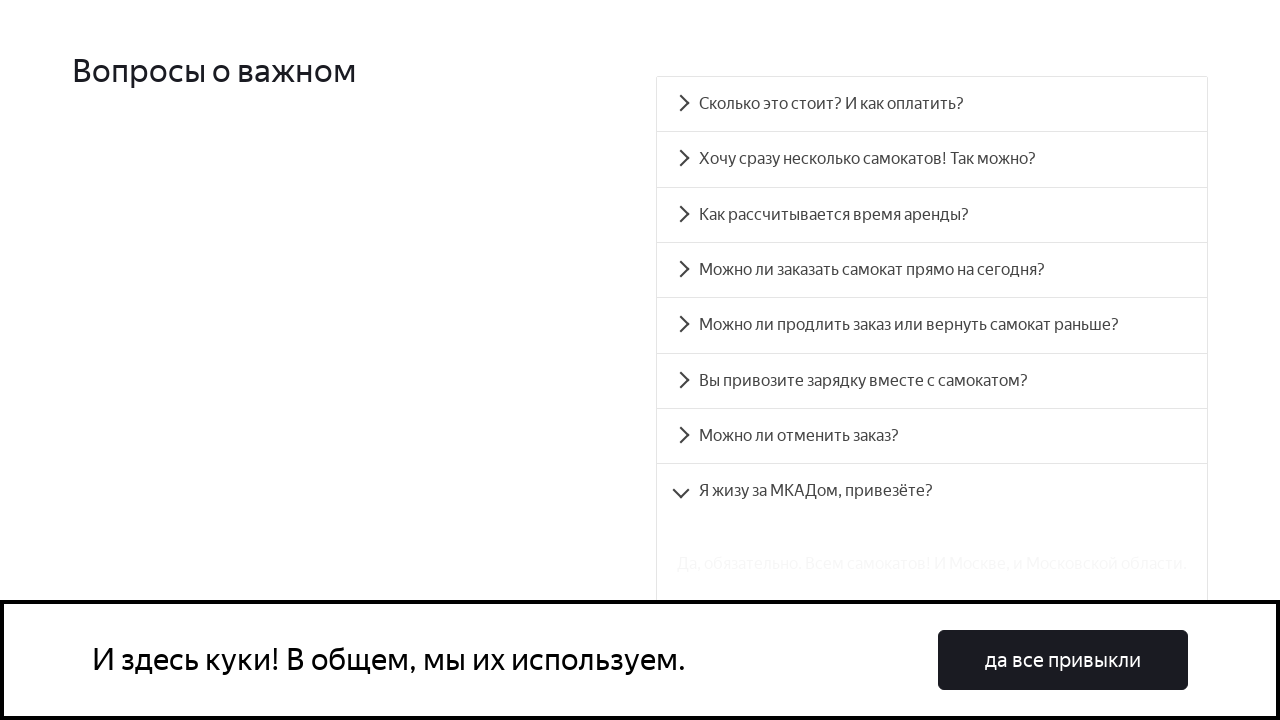

Answer for 'I live outside MKAD?' question is now visible
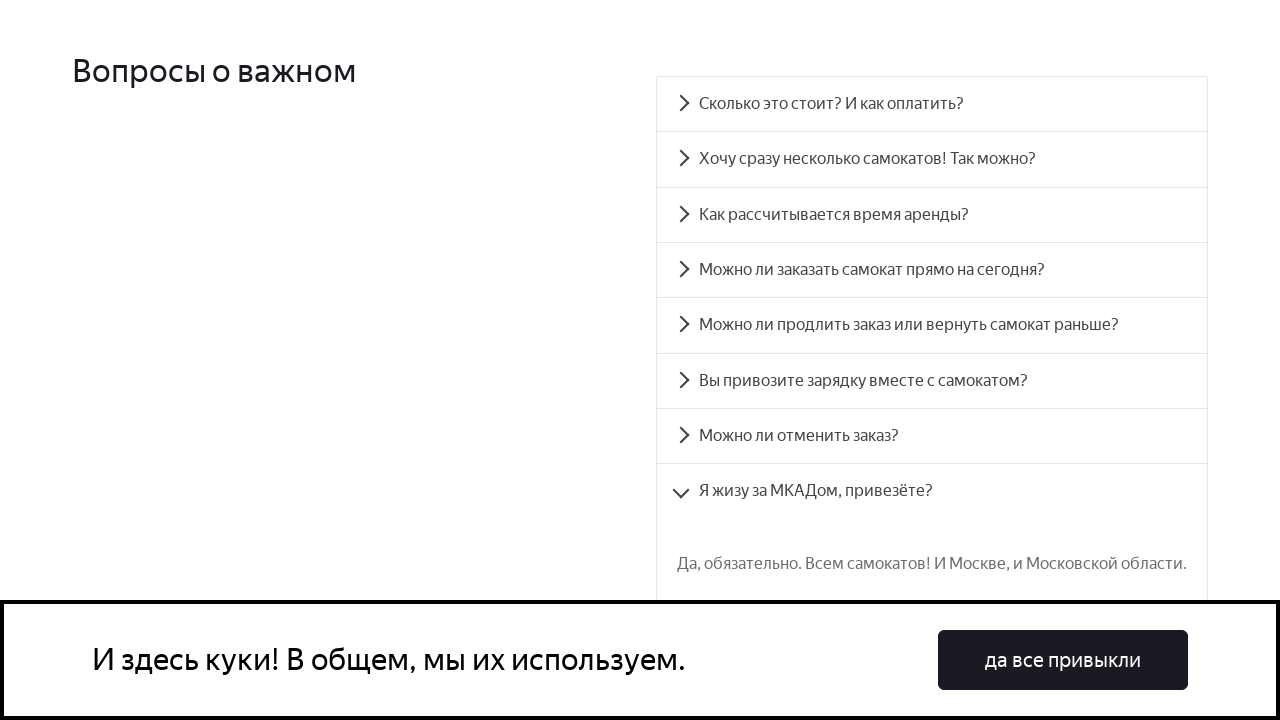

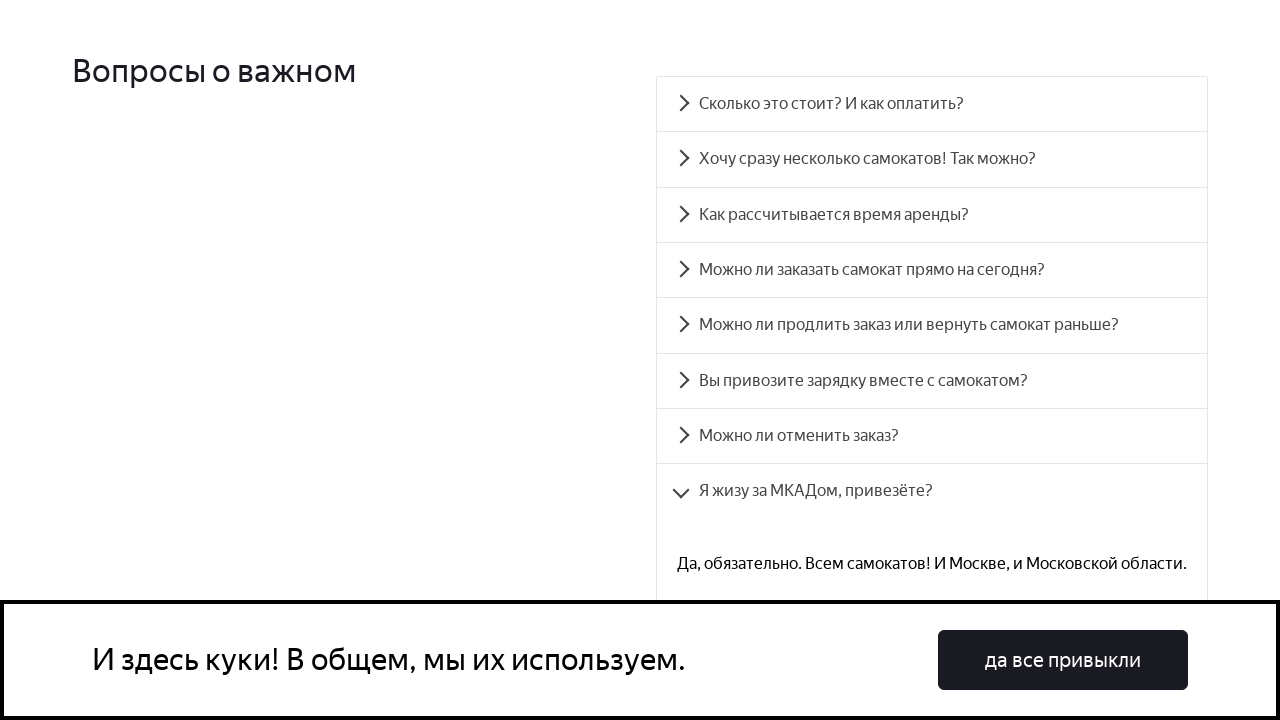